Tests navigation to Nokia Lumia product page and verifies the price is displayed correctly

Starting URL: https://www.demoblaze.com/

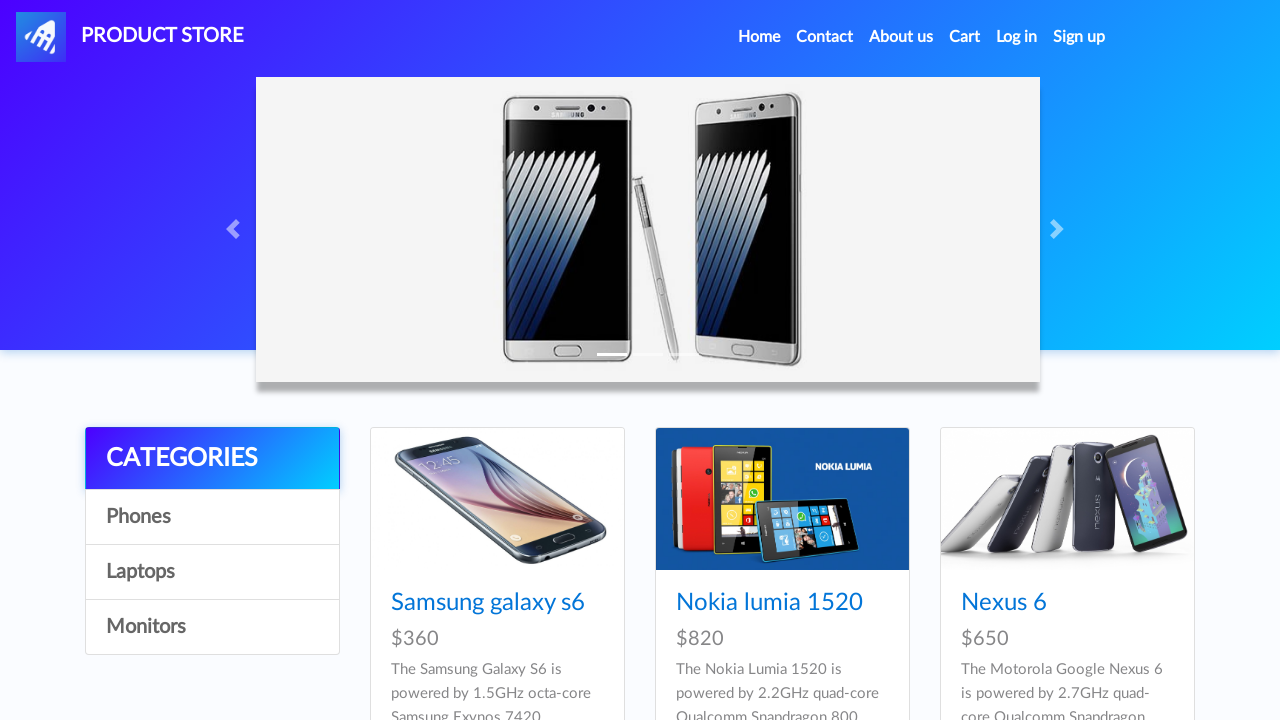

Clicked on Nokia Lumia product link at (782, 499) on a[href='prod.html?idp_=2']
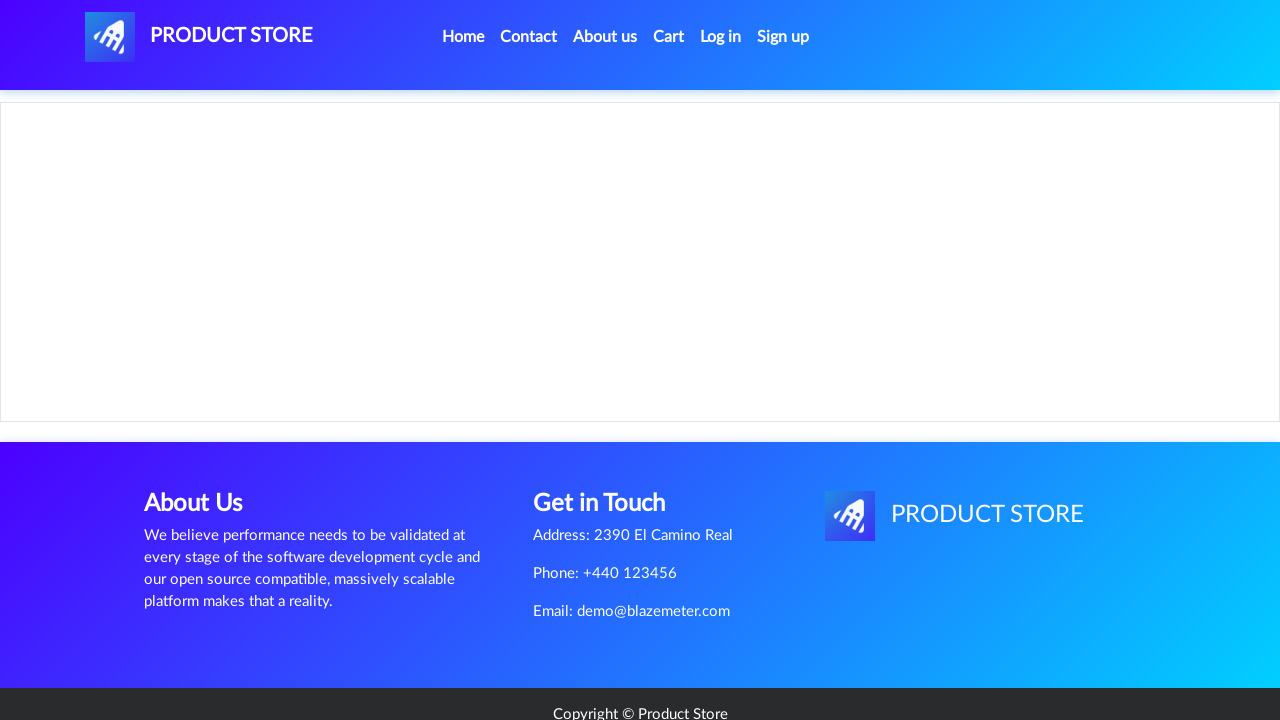

Verified price $820 is displayed on Nokia Lumia product page
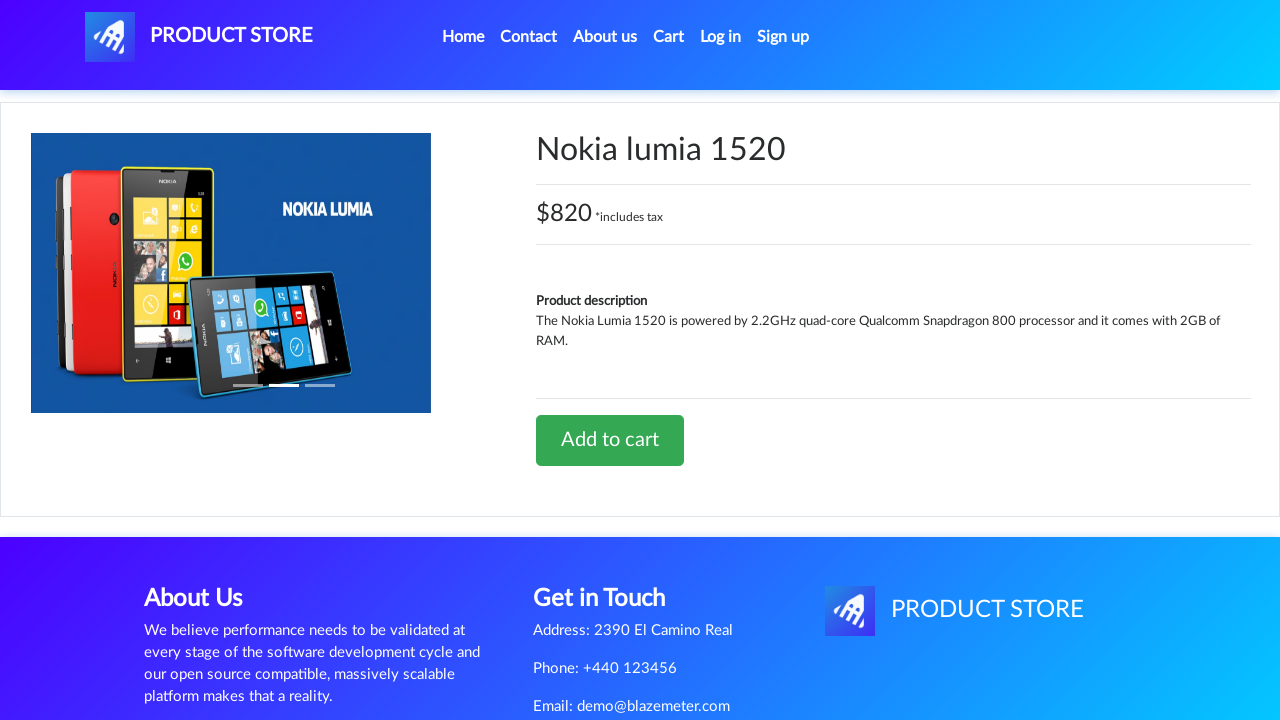

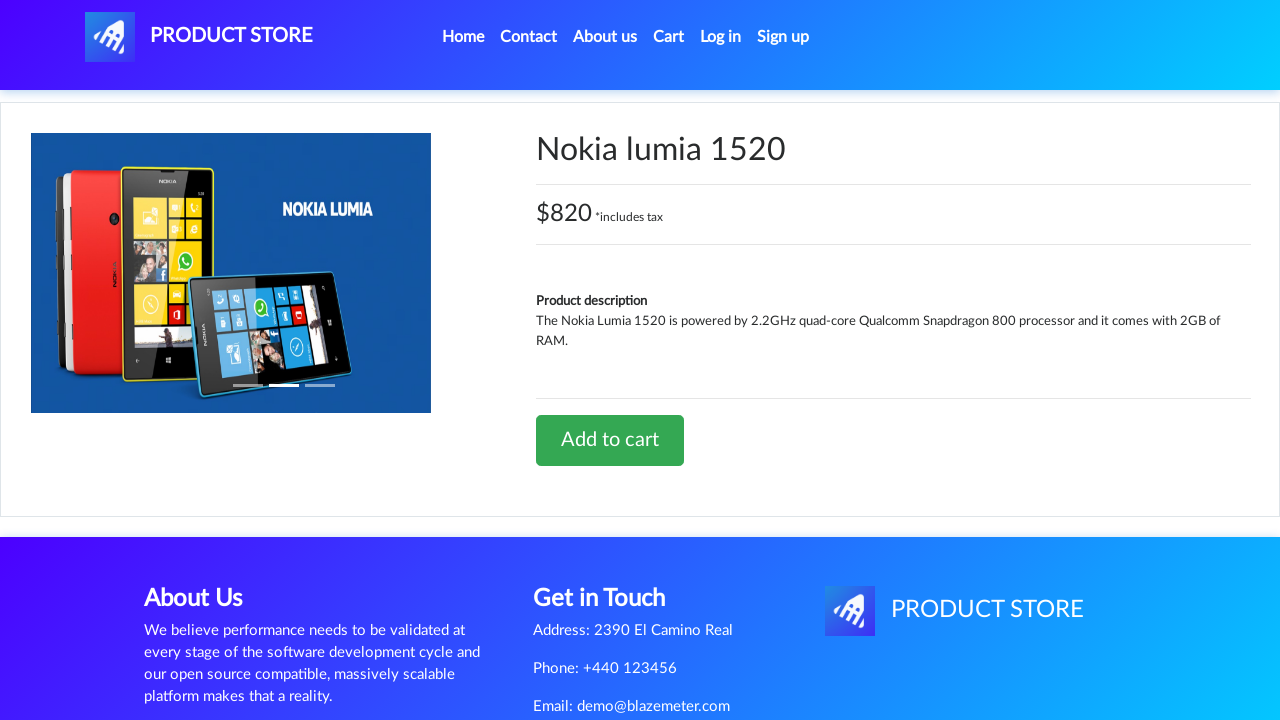